Tests checkbox functionality by locating two checkboxes and clicking each one if it is not already selected

Starting URL: https://the-internet.herokuapp.com/checkboxes

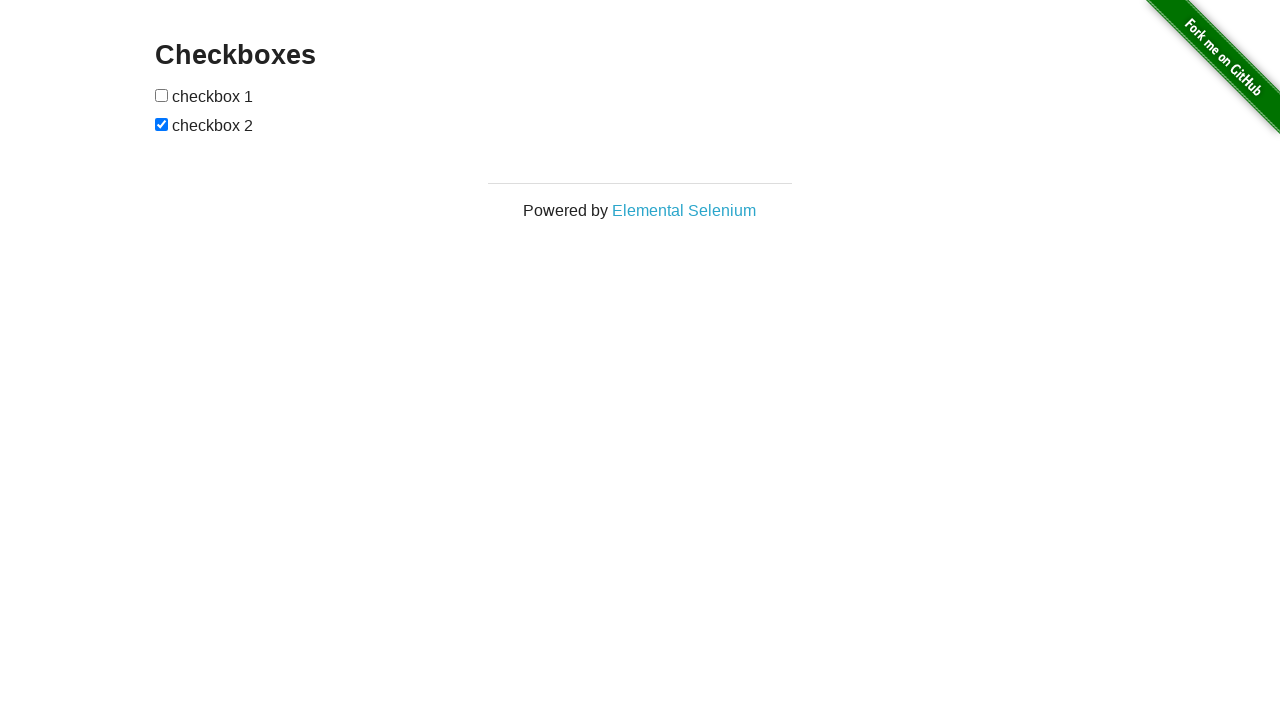

Located first checkbox element
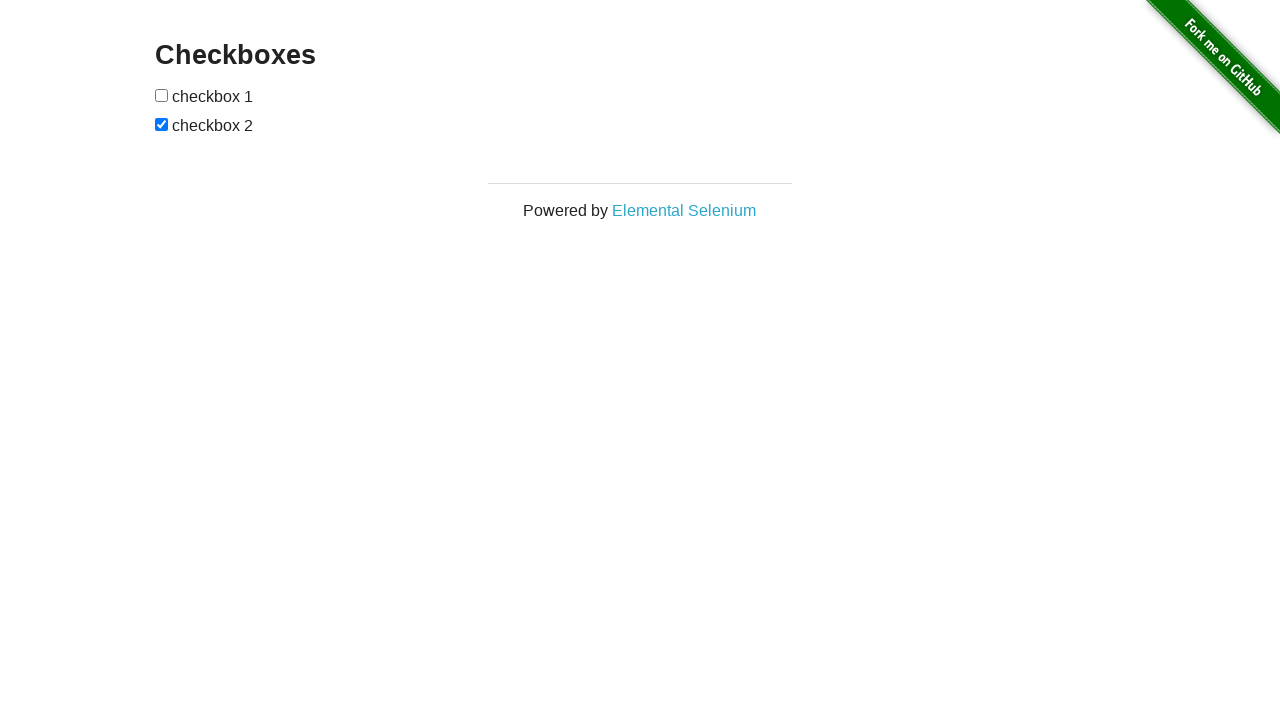

Located second checkbox element
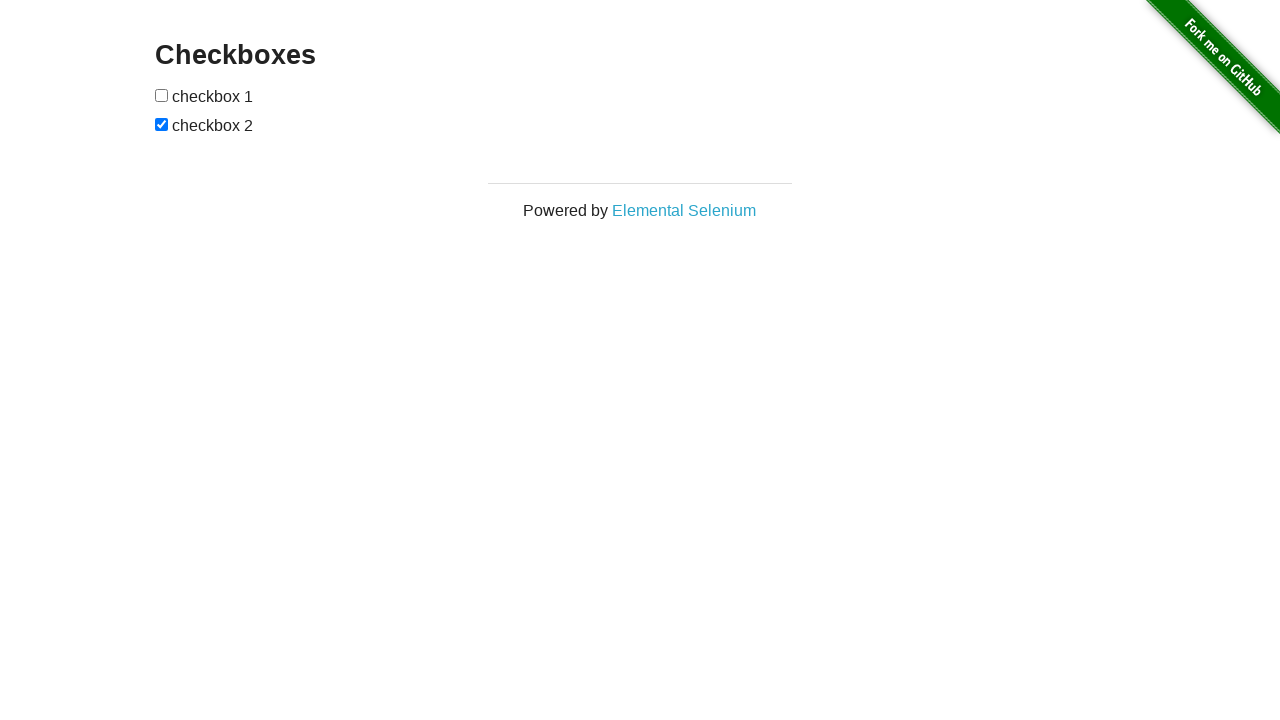

Checked if first checkbox is selected
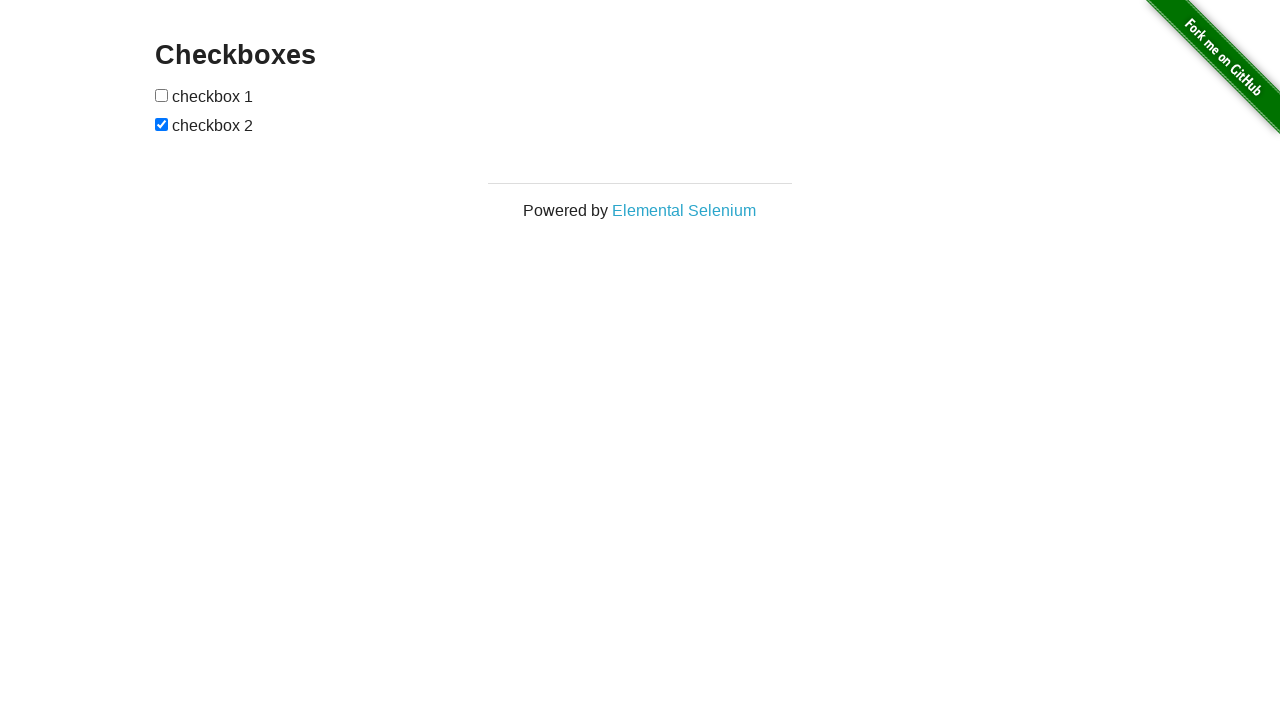

Clicked first checkbox to select it at (162, 95) on (//input[@type='checkbox'])[1]
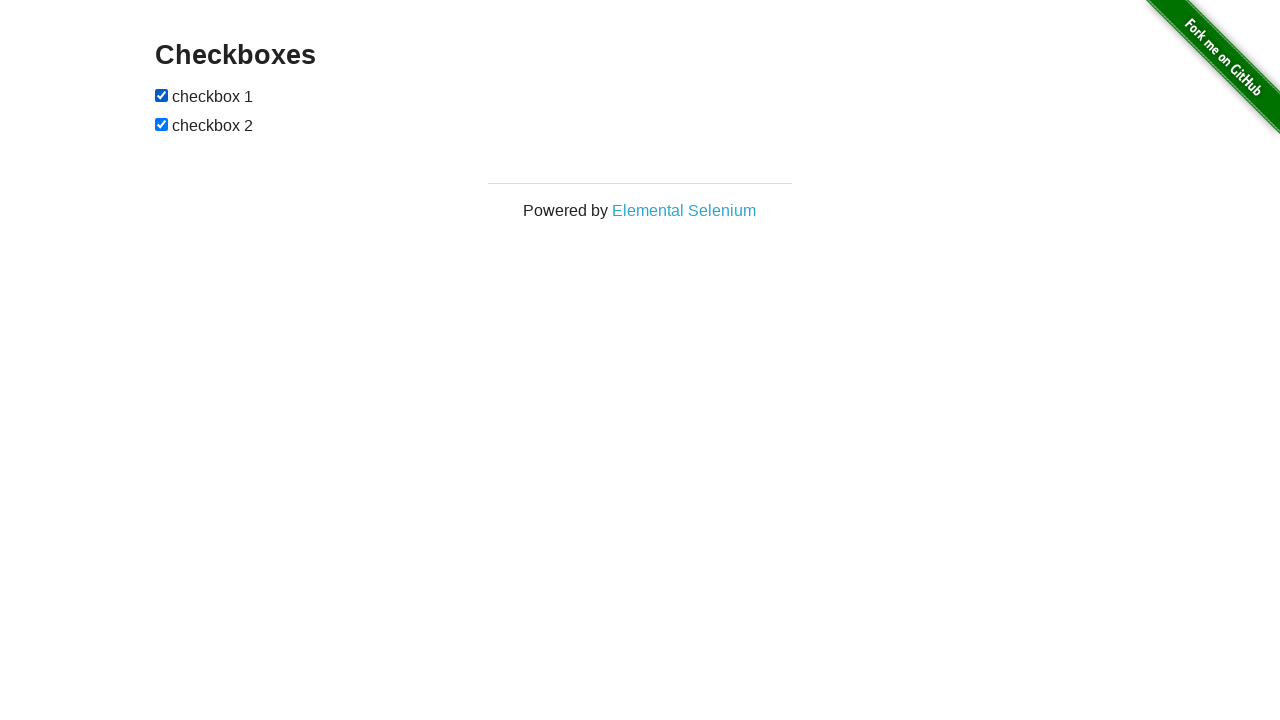

Second checkbox is already selected
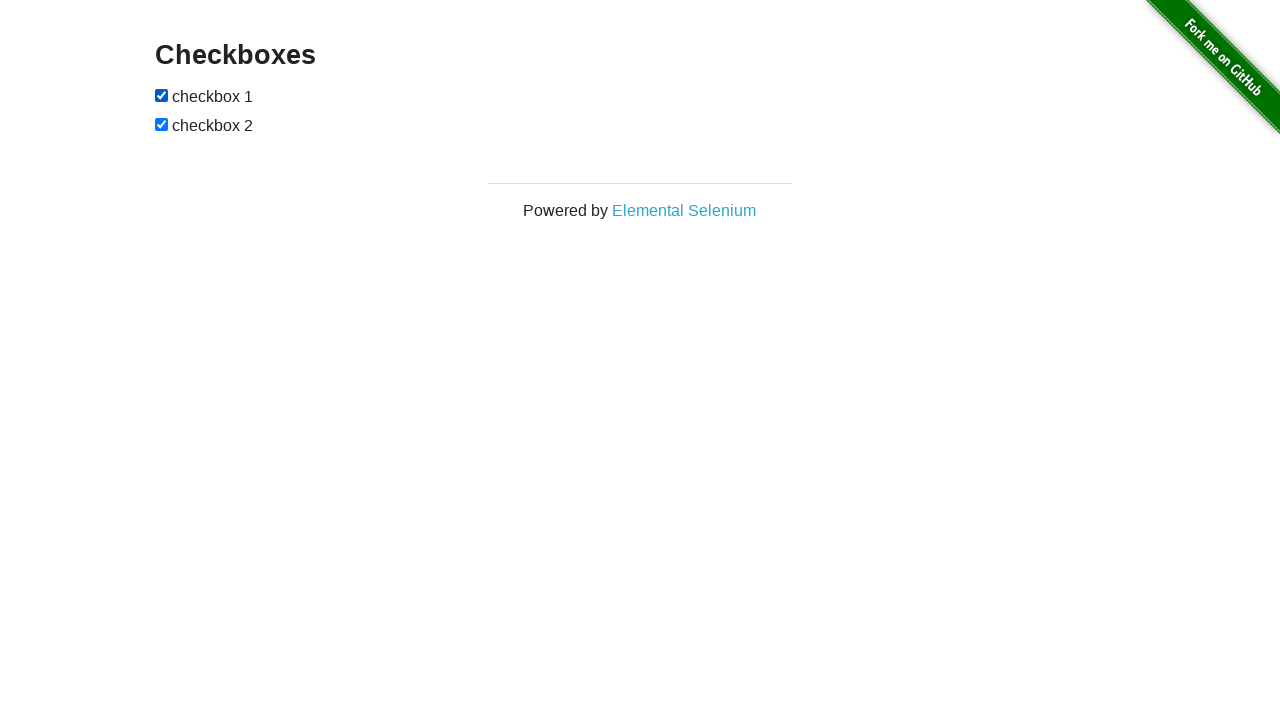

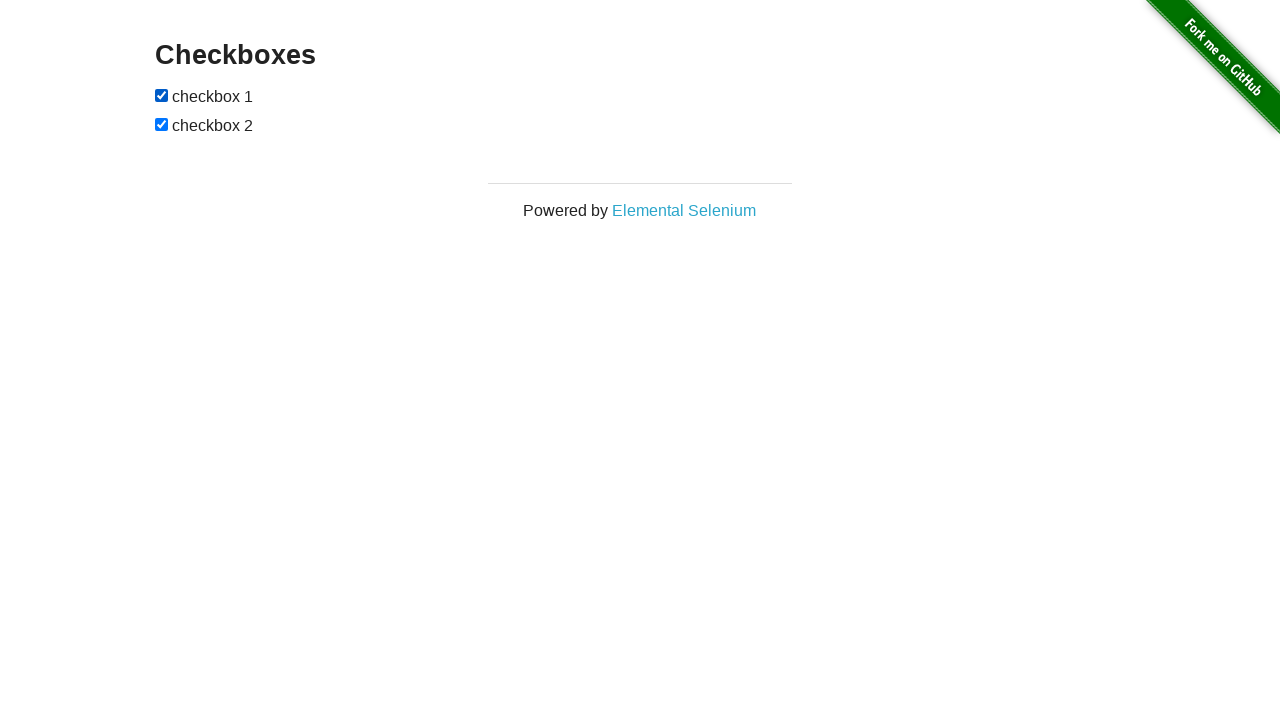